Verifies that the "Log In" button on the NextBaseCRM login page has the correct text value attribute ("Log In") using CSS selector locator.

Starting URL: https://login1.nextbasecrm.com/

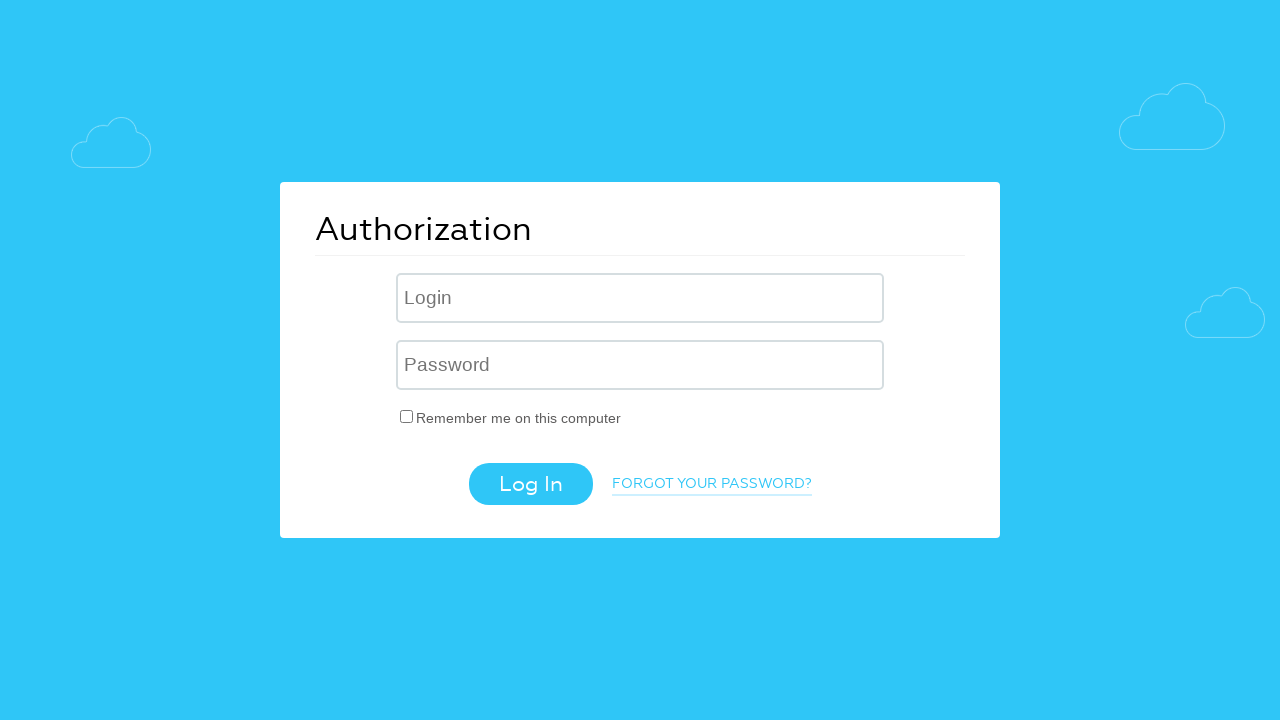

Waited for Log In button to become visible
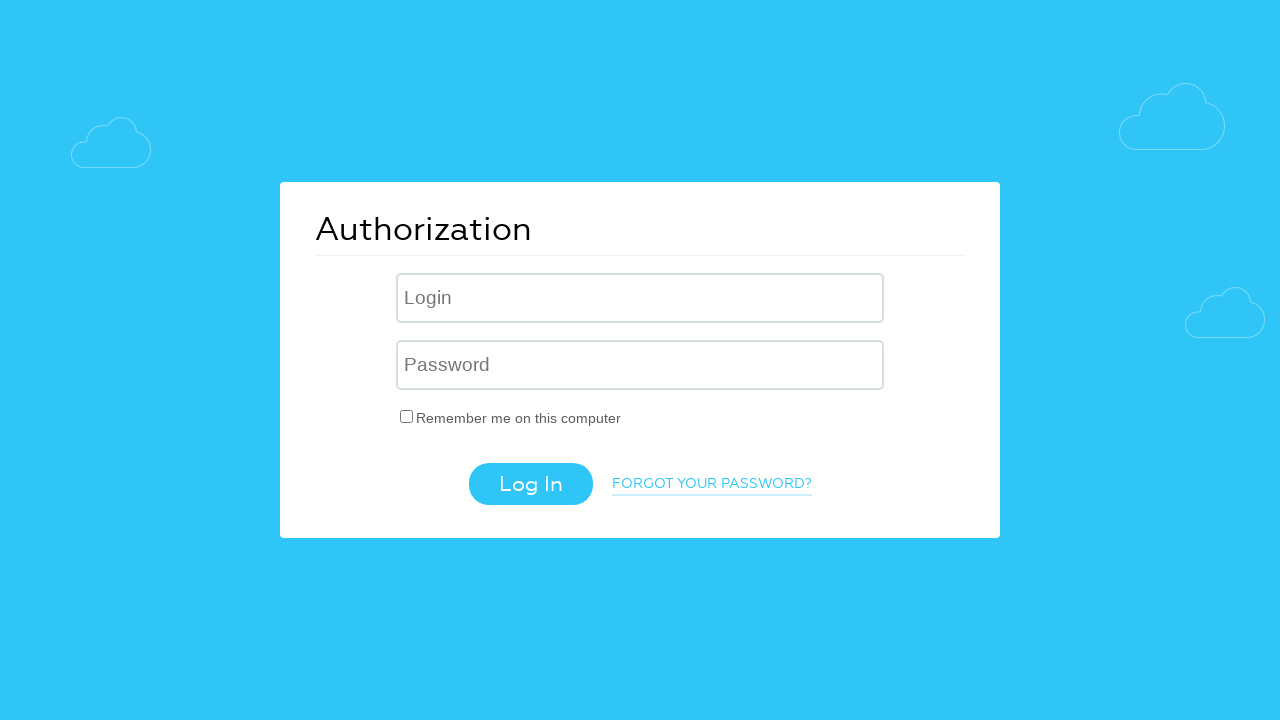

Retrieved 'value' attribute from Log In button using CSS selector
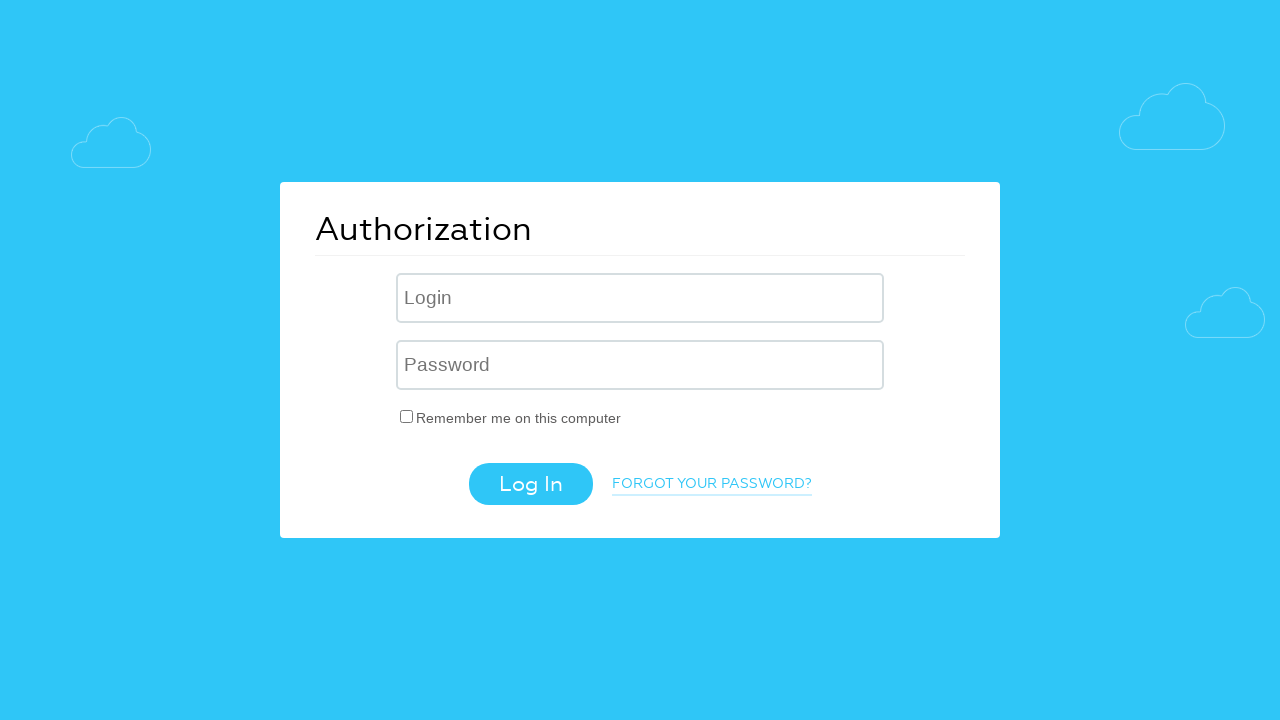

Verified Log In button text attribute matches expected value 'Log In'
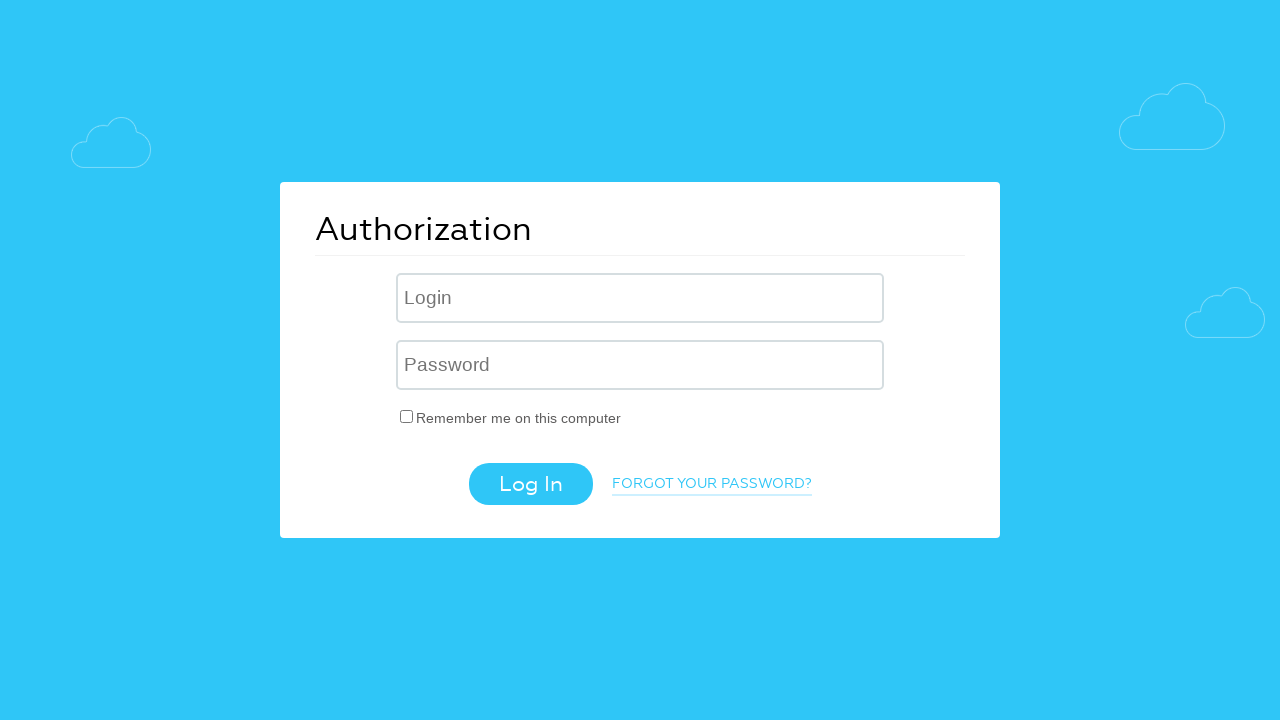

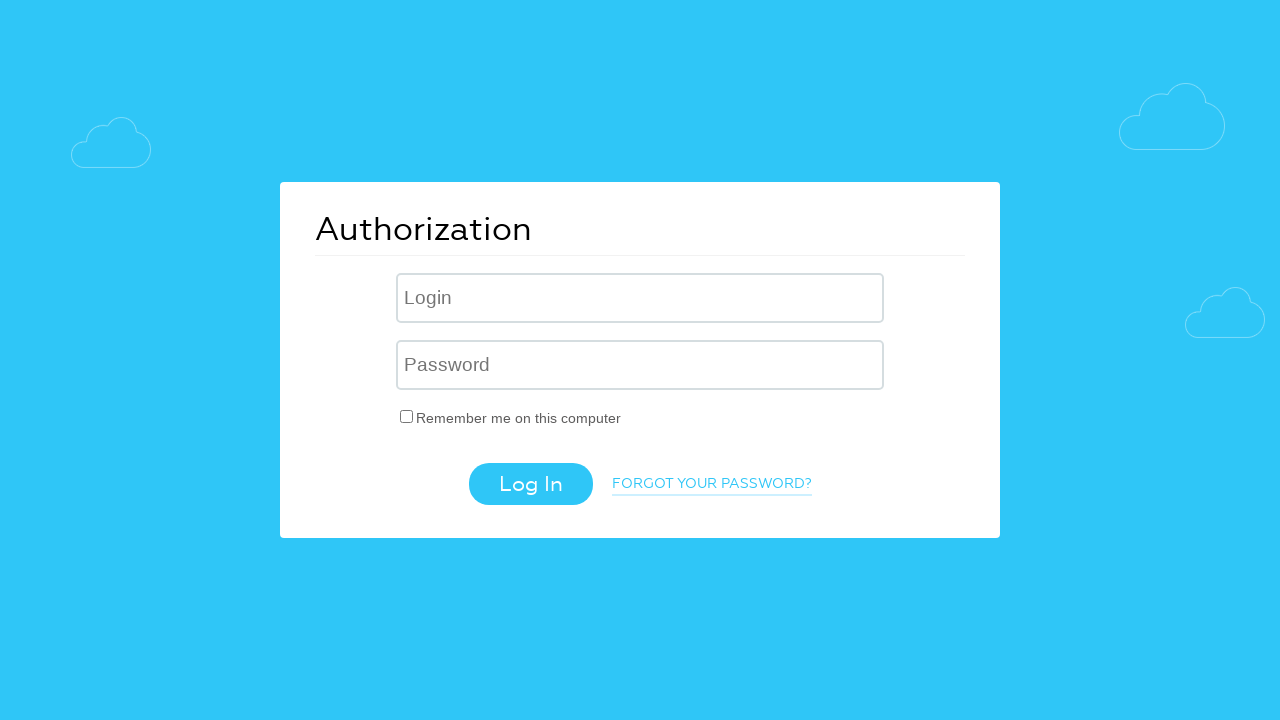